Navigates to Selenium website and triggers the browser print dialog using keyboard shortcuts, then interacts with the dialog using Tab and Enter keys

Starting URL: https://www.selenium.dev

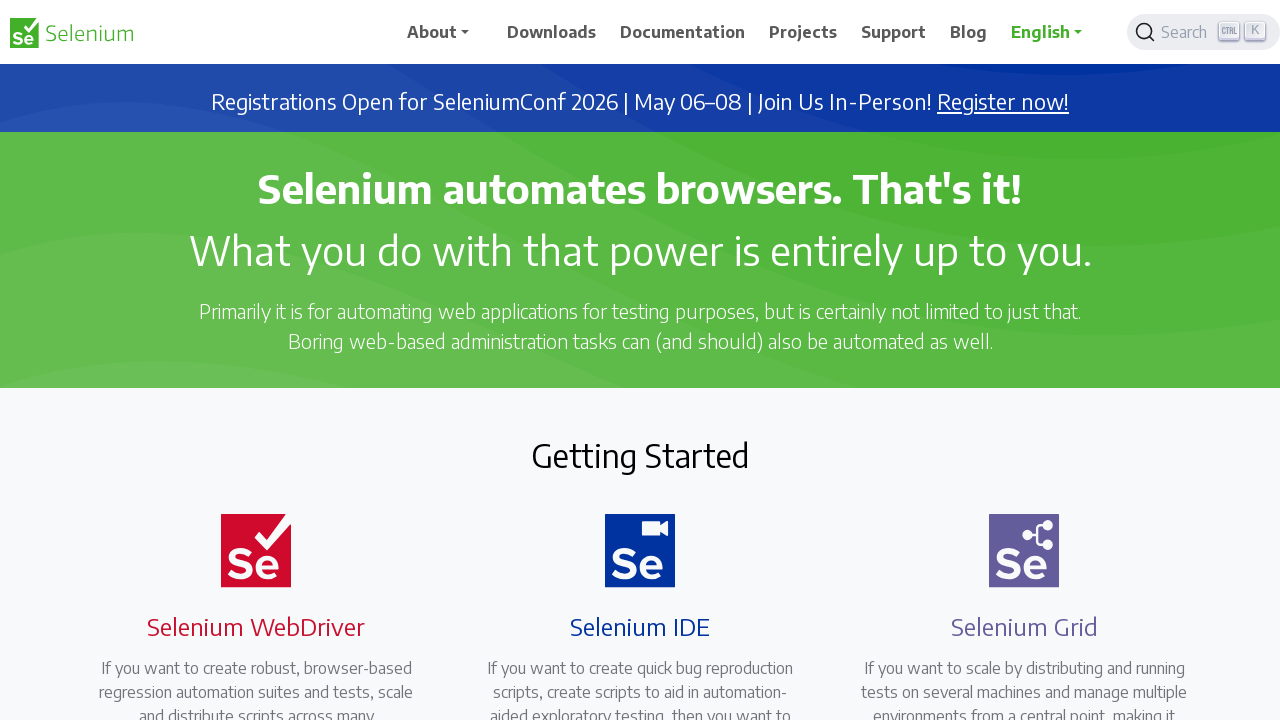

Navigated to Selenium website and waited for network to be idle
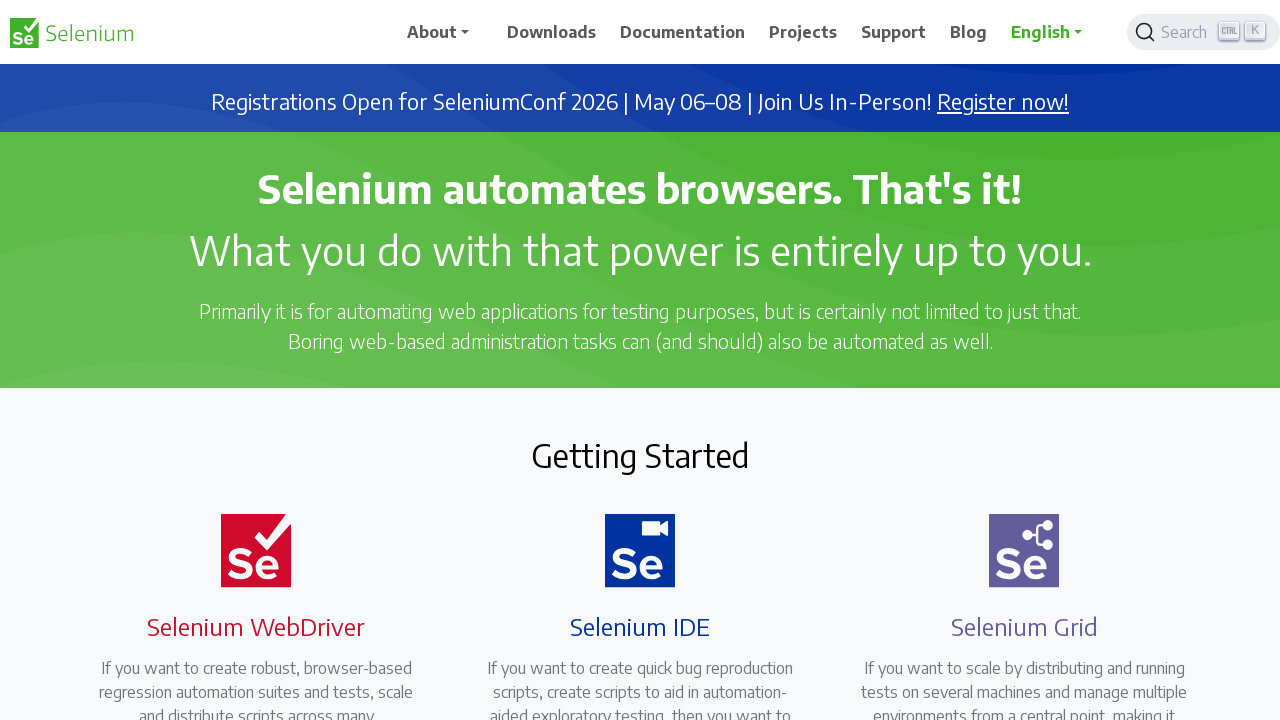

Triggered print dialog using Ctrl+P keyboard shortcut
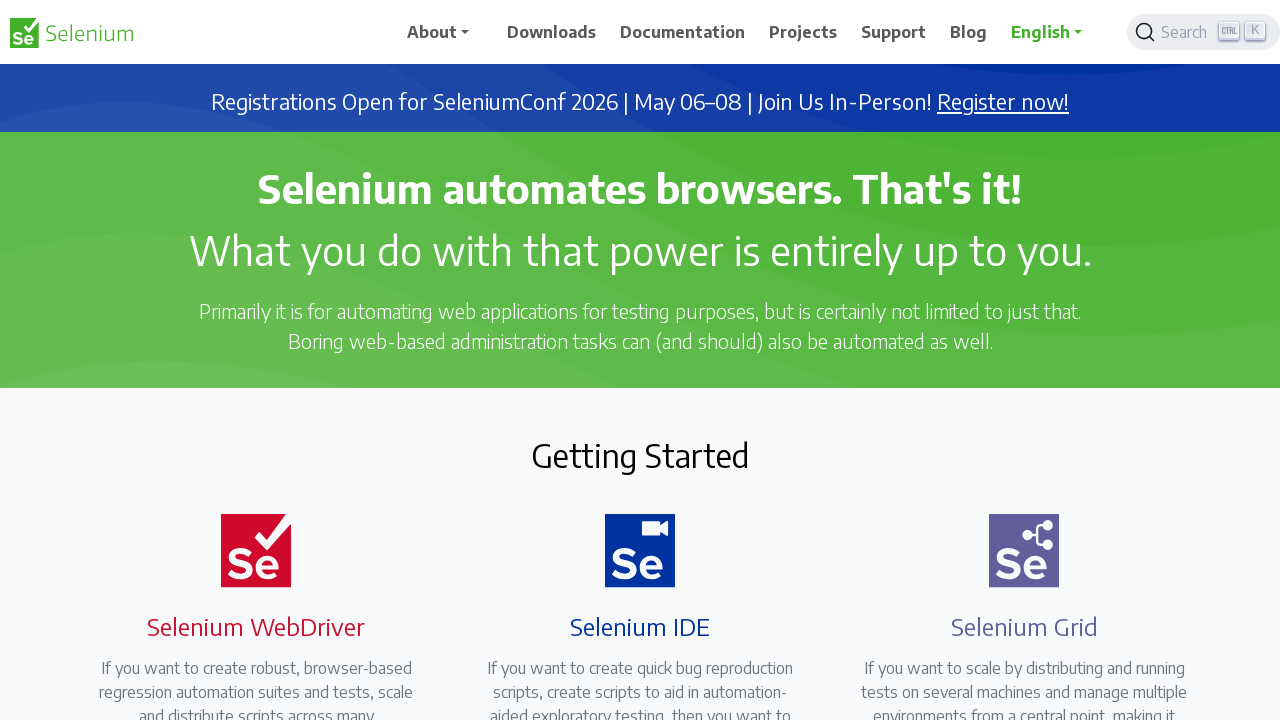

Waited 2 seconds for print dialog to appear
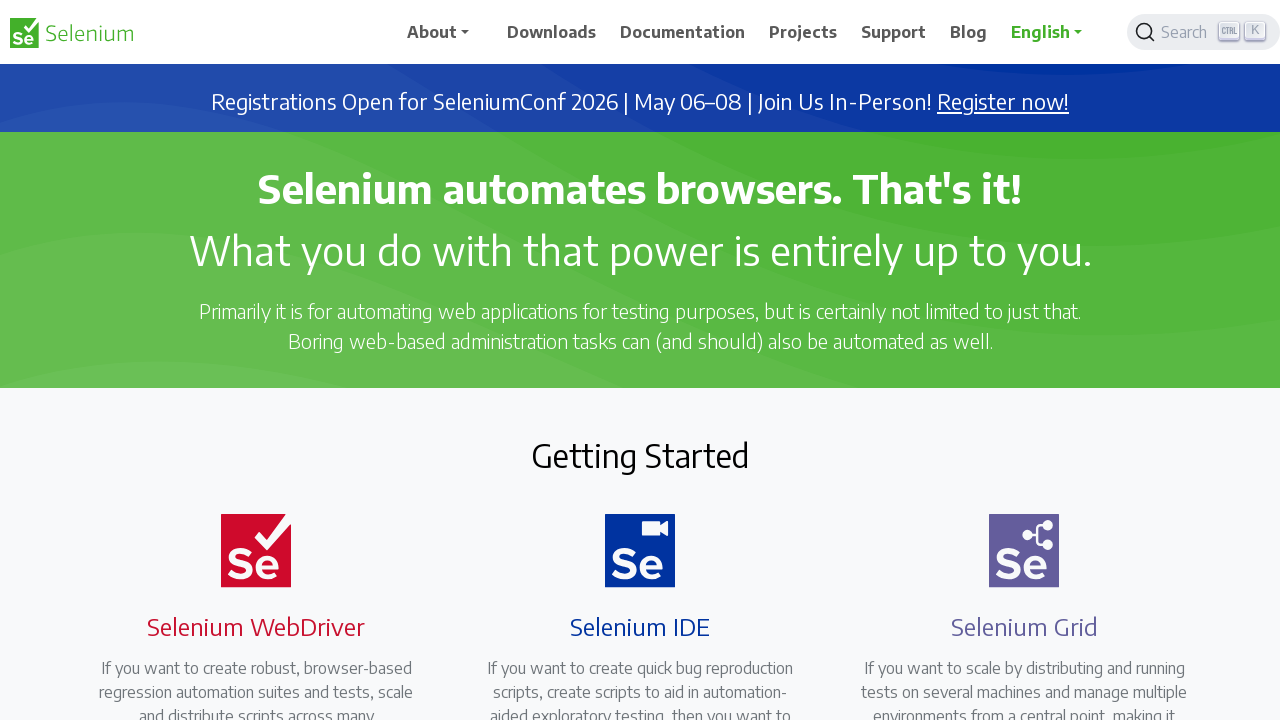

Pressed Tab to navigate within print dialog
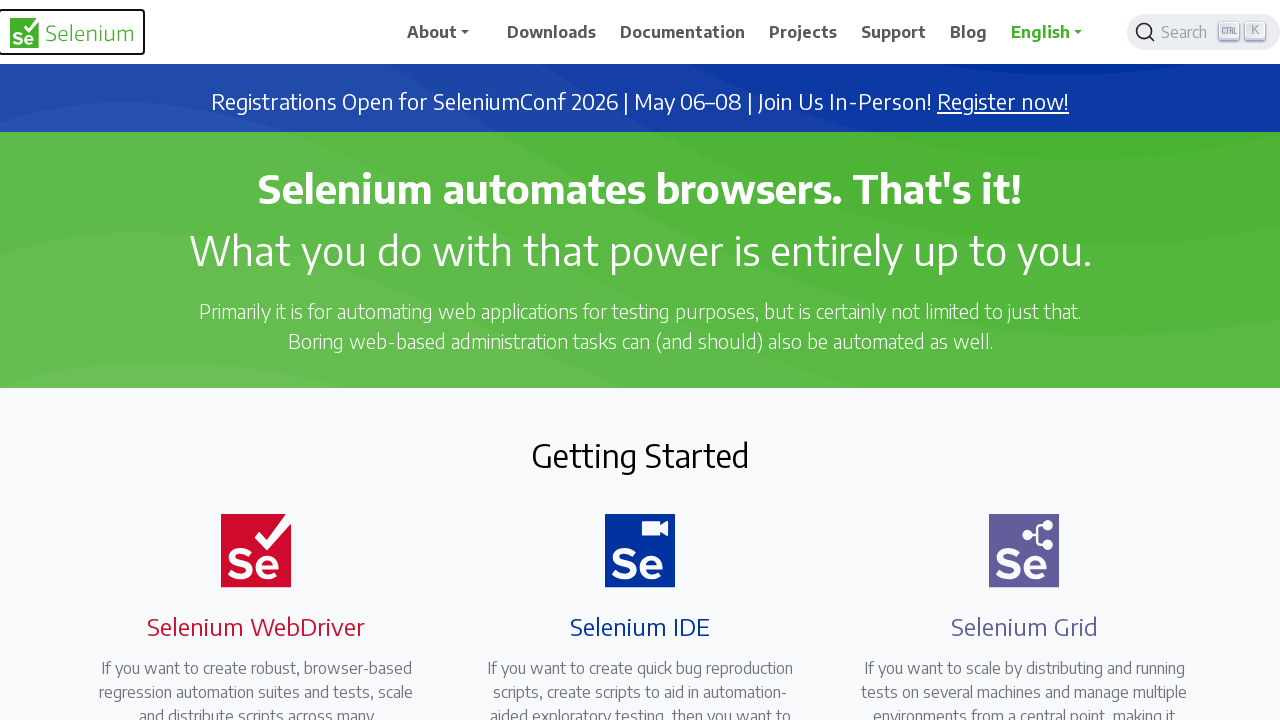

Waited 1 second for dialog to respond to Tab navigation
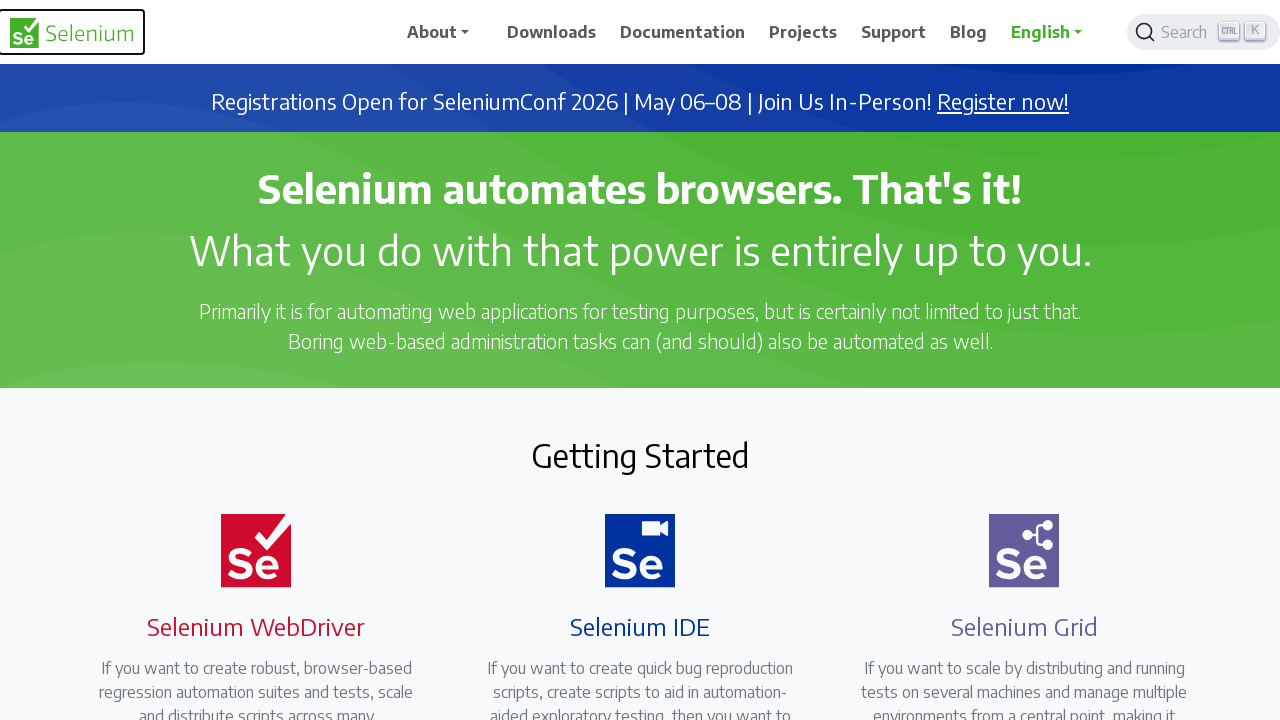

Pressed Enter to cancel/close the print dialog
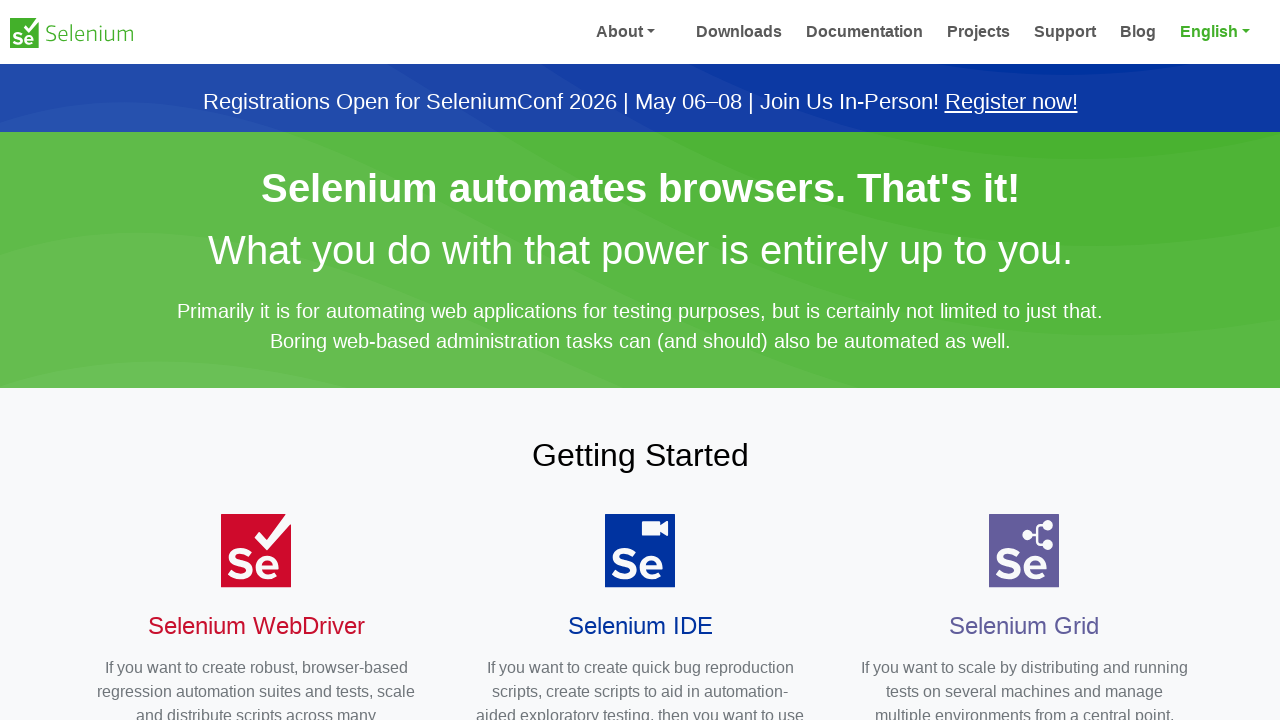

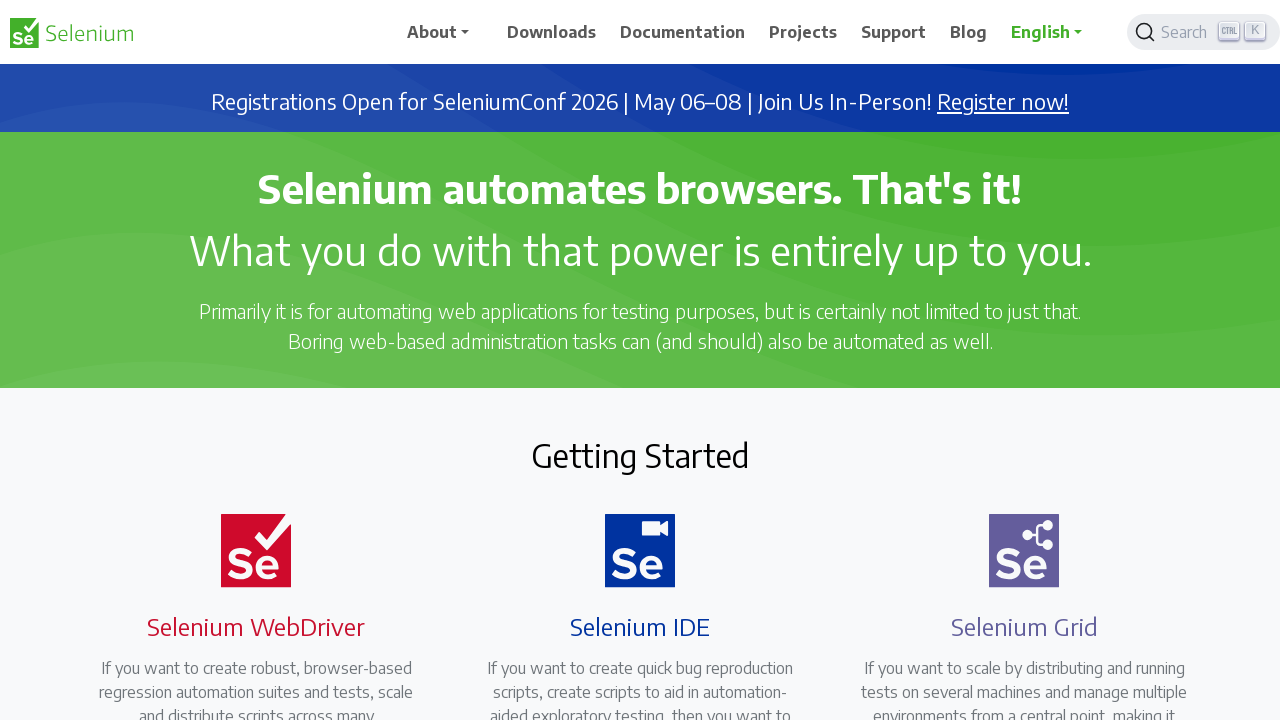